Tests element visibility states before and after clicking start button

Starting URL: http://the-internet.herokuapp.com/dynamic_loading/2

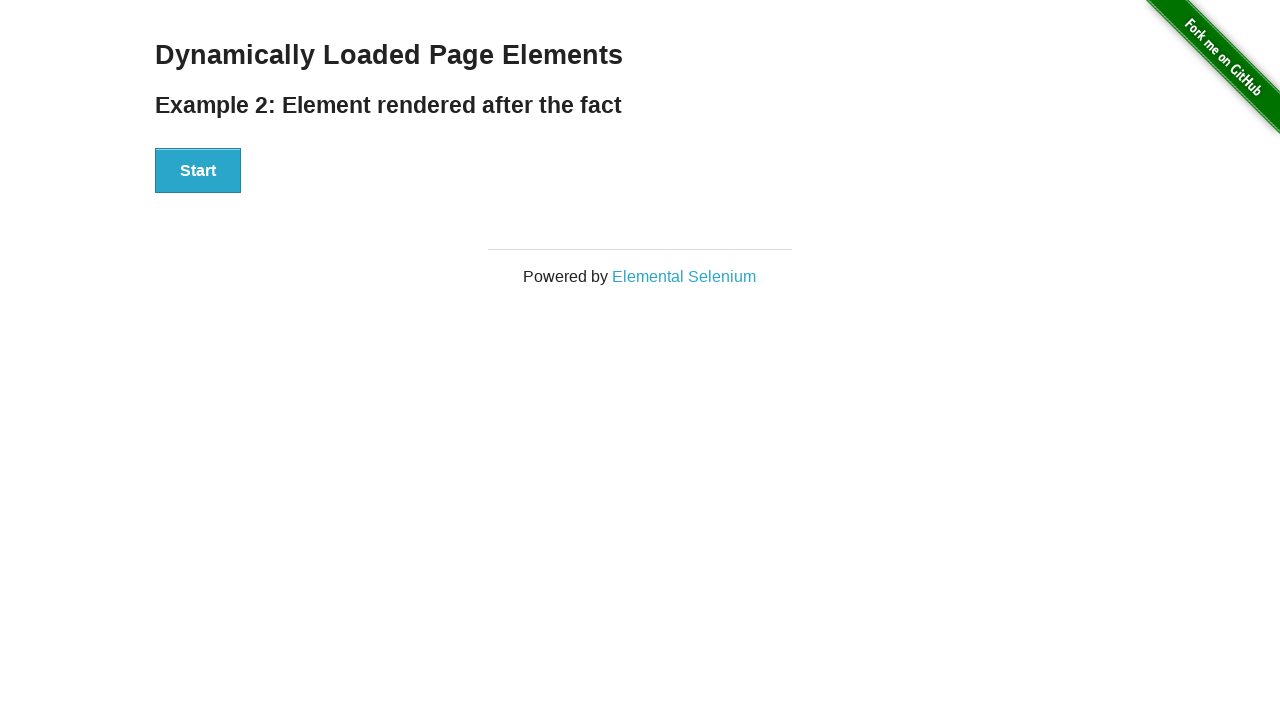

Clicked Start button at (198, 171) on xpath=//button[contains(text(),'Start')]
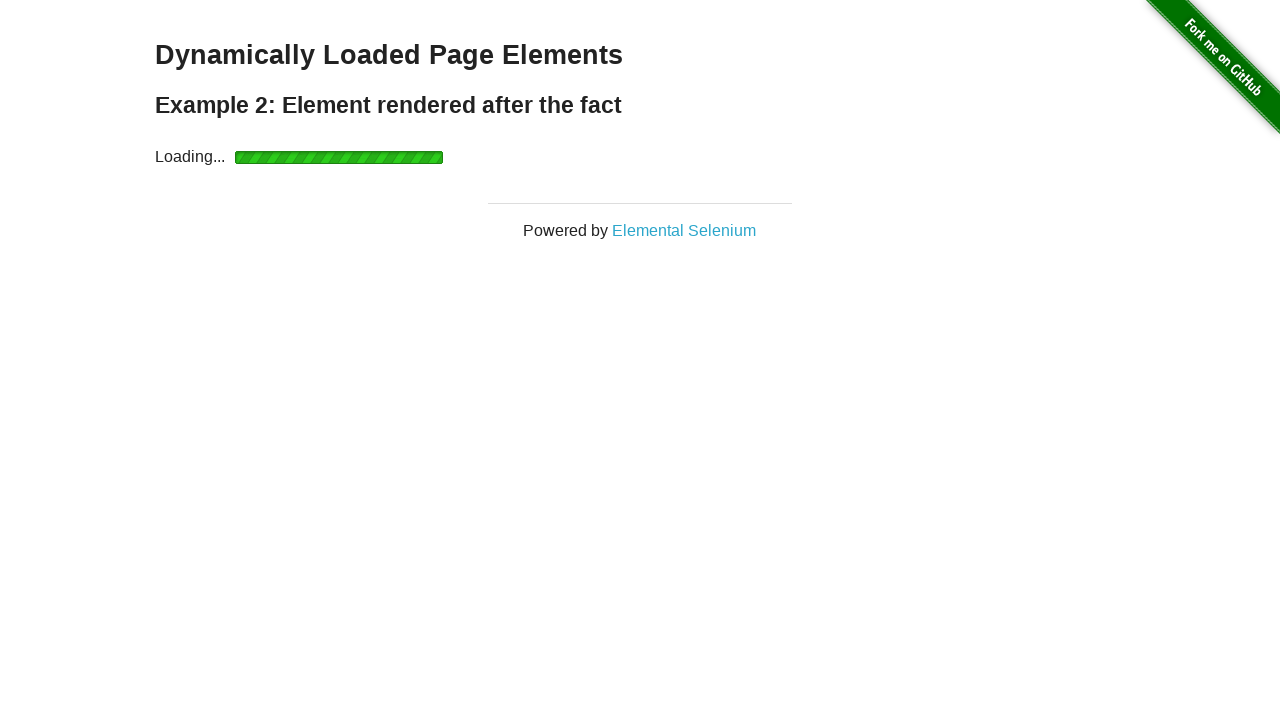

Loading icon became invisible
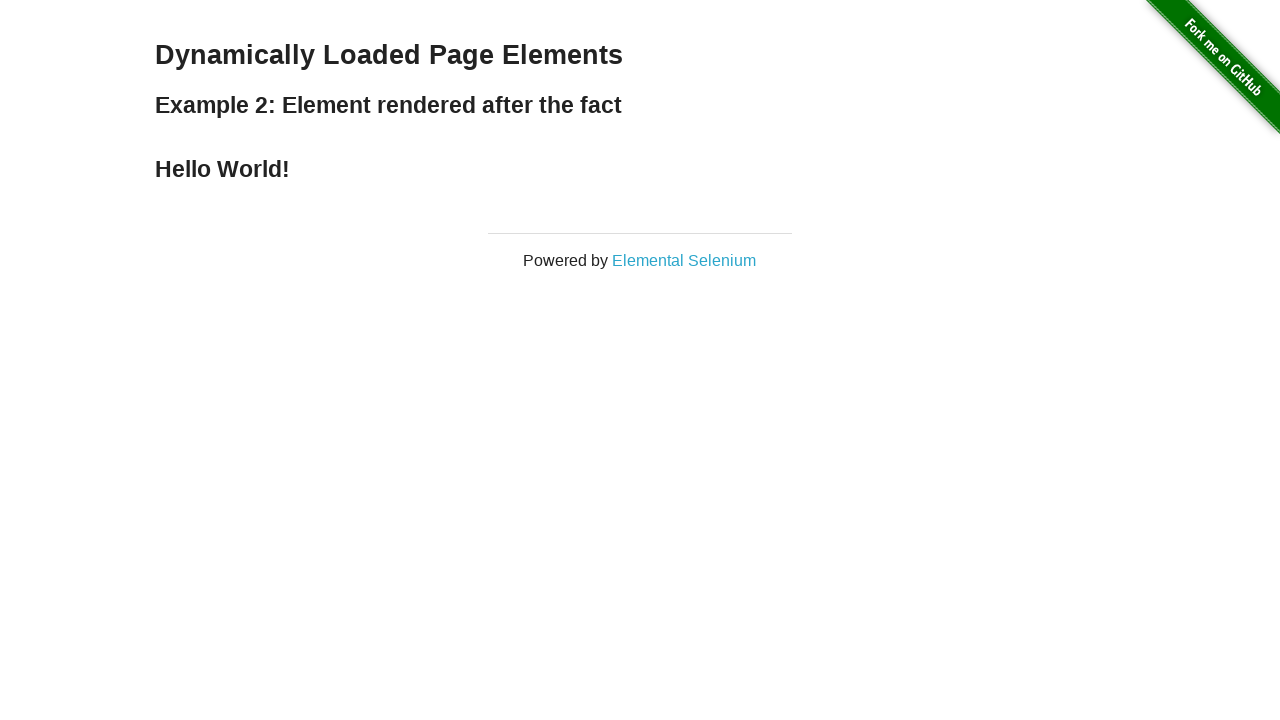

Start button is no longer in DOM
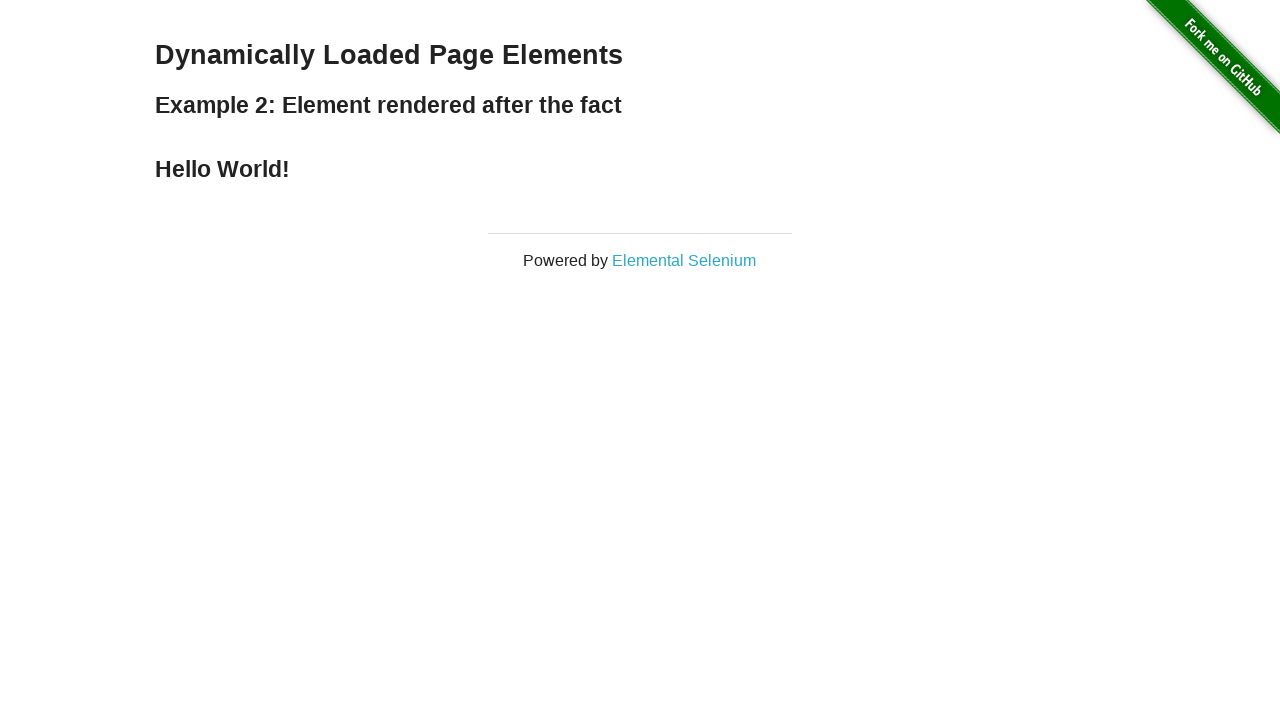

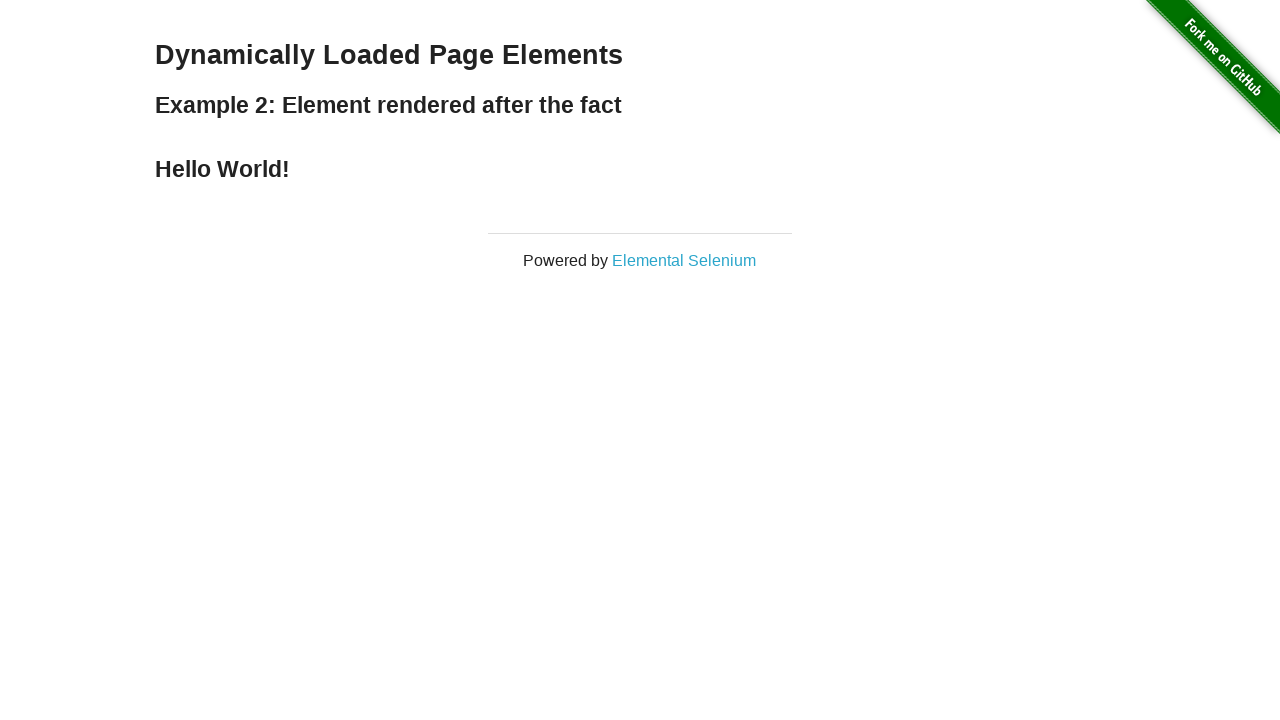